Tests interaction with an SVG map of India by locating all state elements and clicking on the Tripura state to zoom into it.

Starting URL: https://www.amcharts.com/svg-maps/?map=india

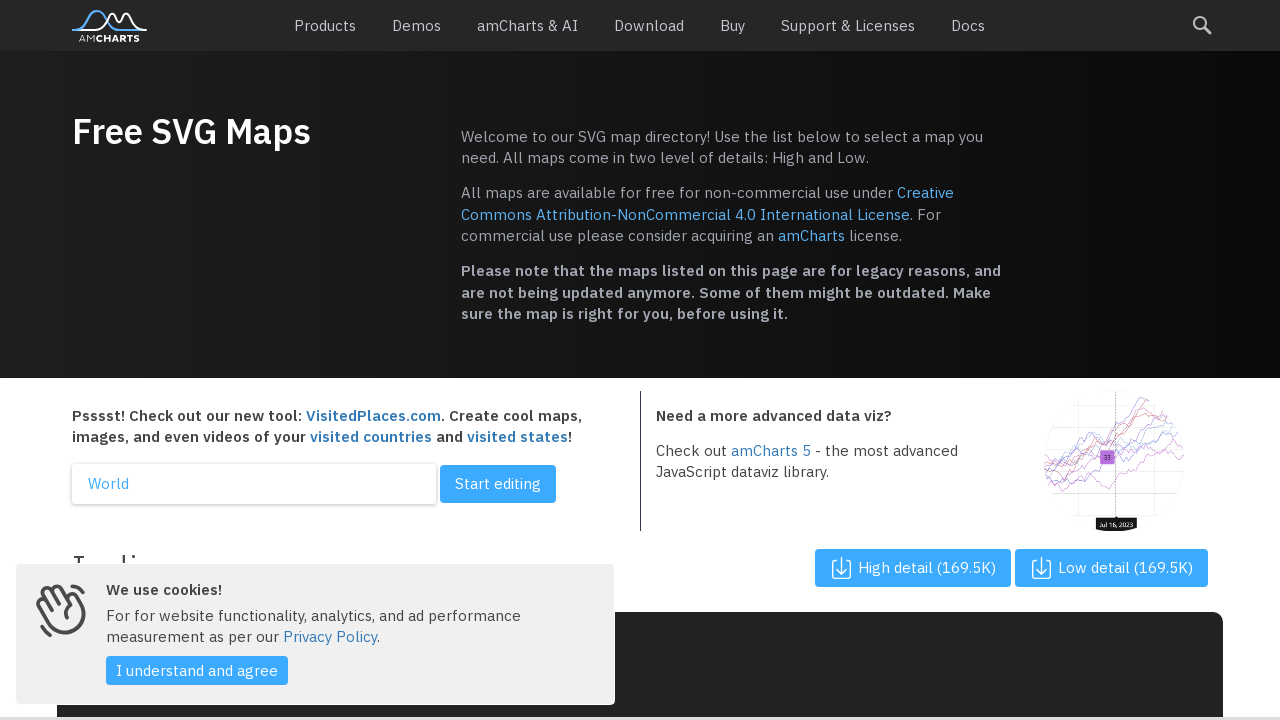

Waited 3 seconds for SVG map to load
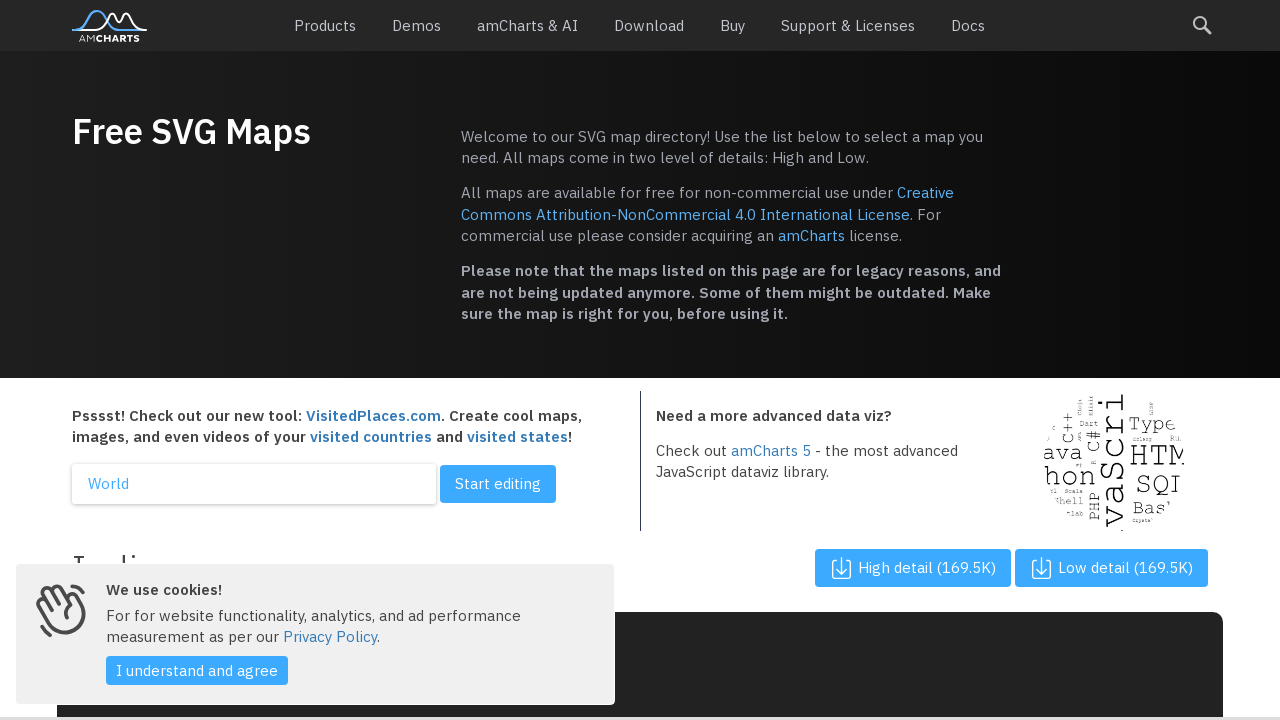

Located all state path elements in the SVG map
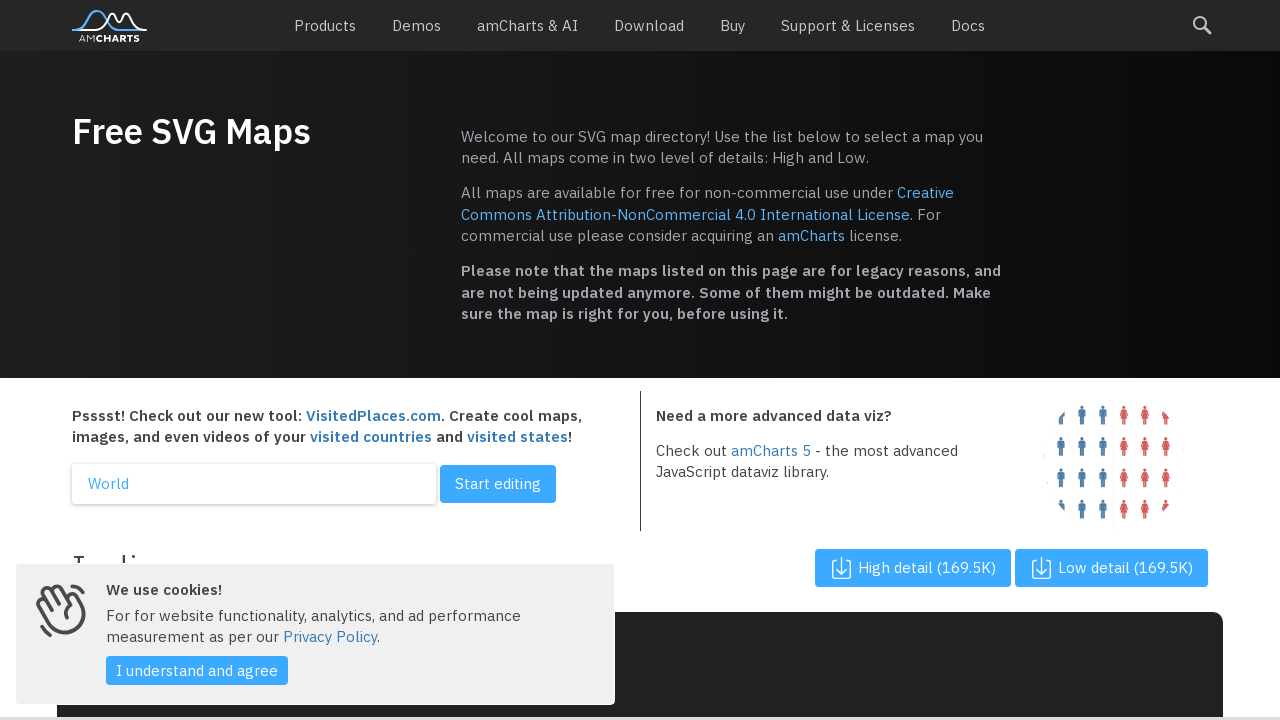

Waited 3 seconds for zoom animation to complete
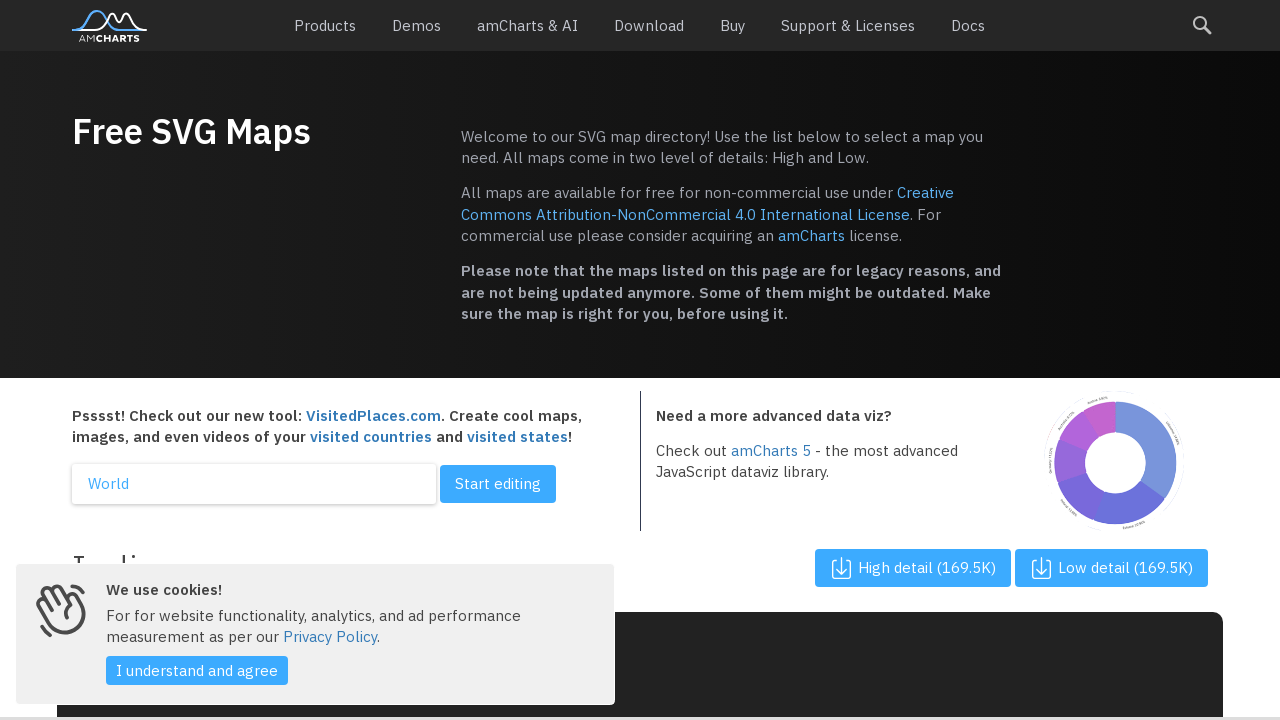

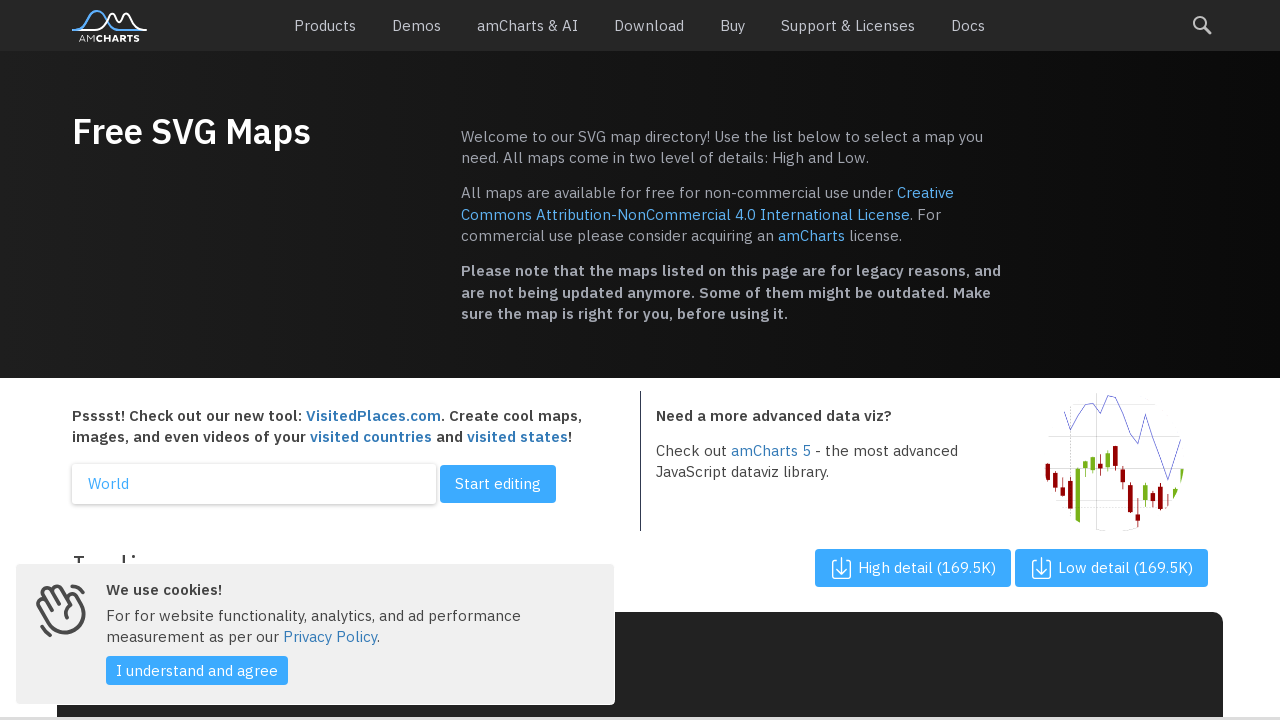